Tests loading indicator functionality by clicking a start button, verifying the loading state appears, then waiting for the success state to display

Starting URL: https://kristinek.github.io/site/examples/loading_color

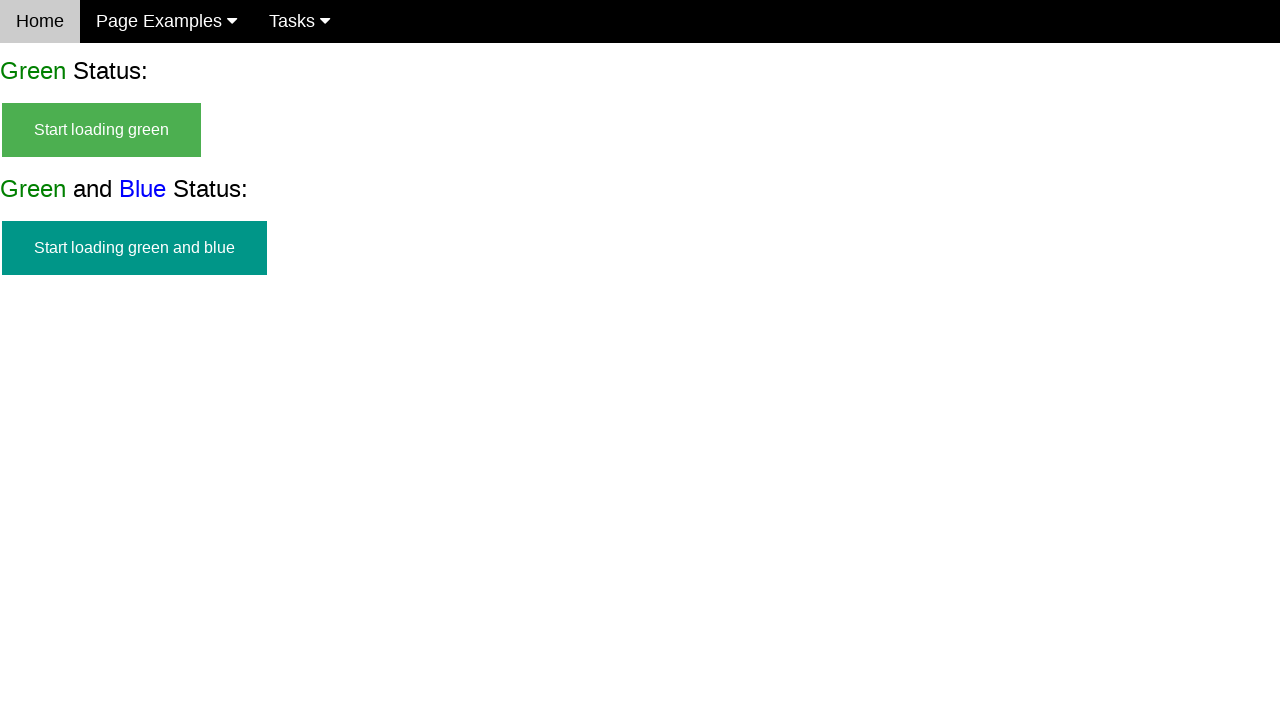

Clicked start button to initiate loading indicator at (102, 130) on #start_green
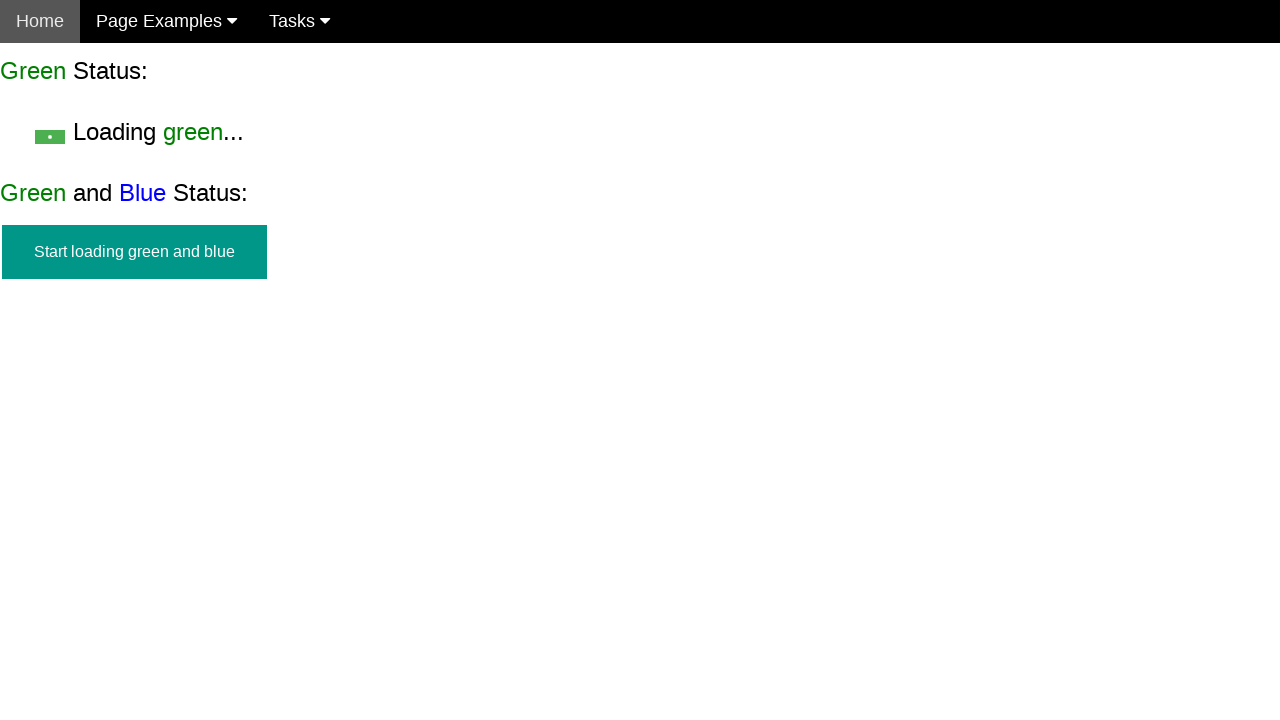

Verified start button is hidden
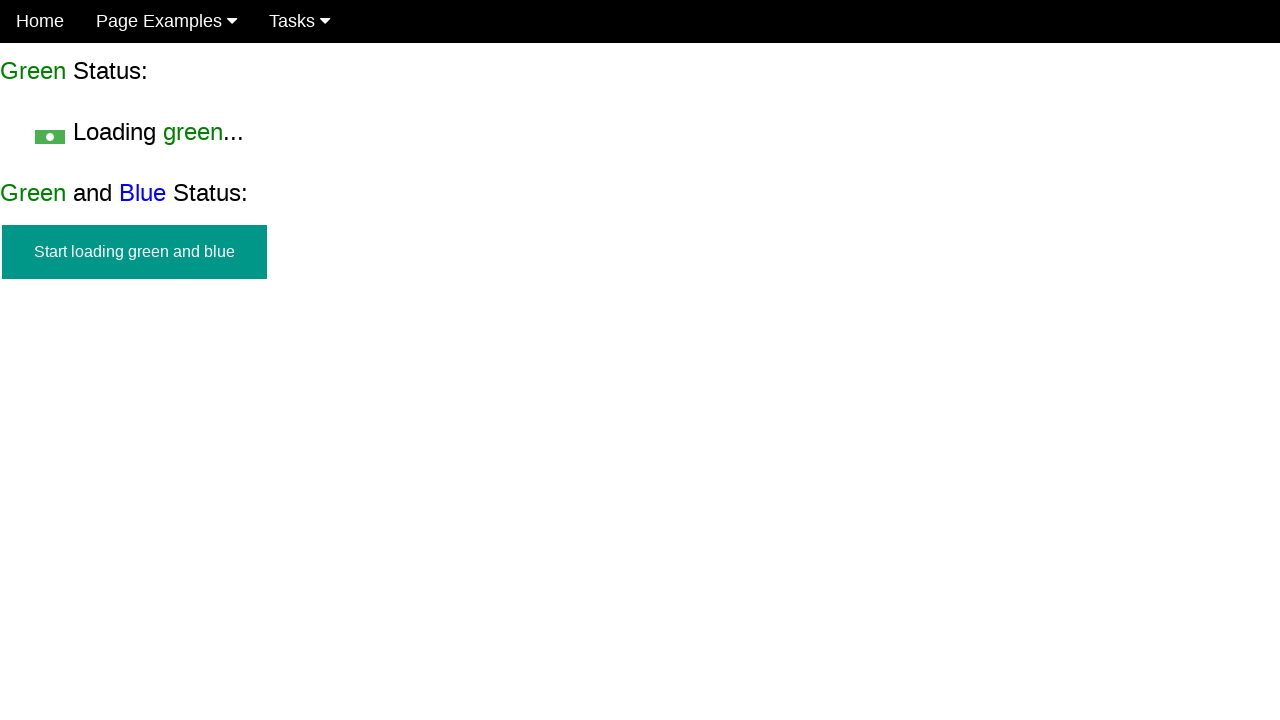

Verified loading indicator is visible
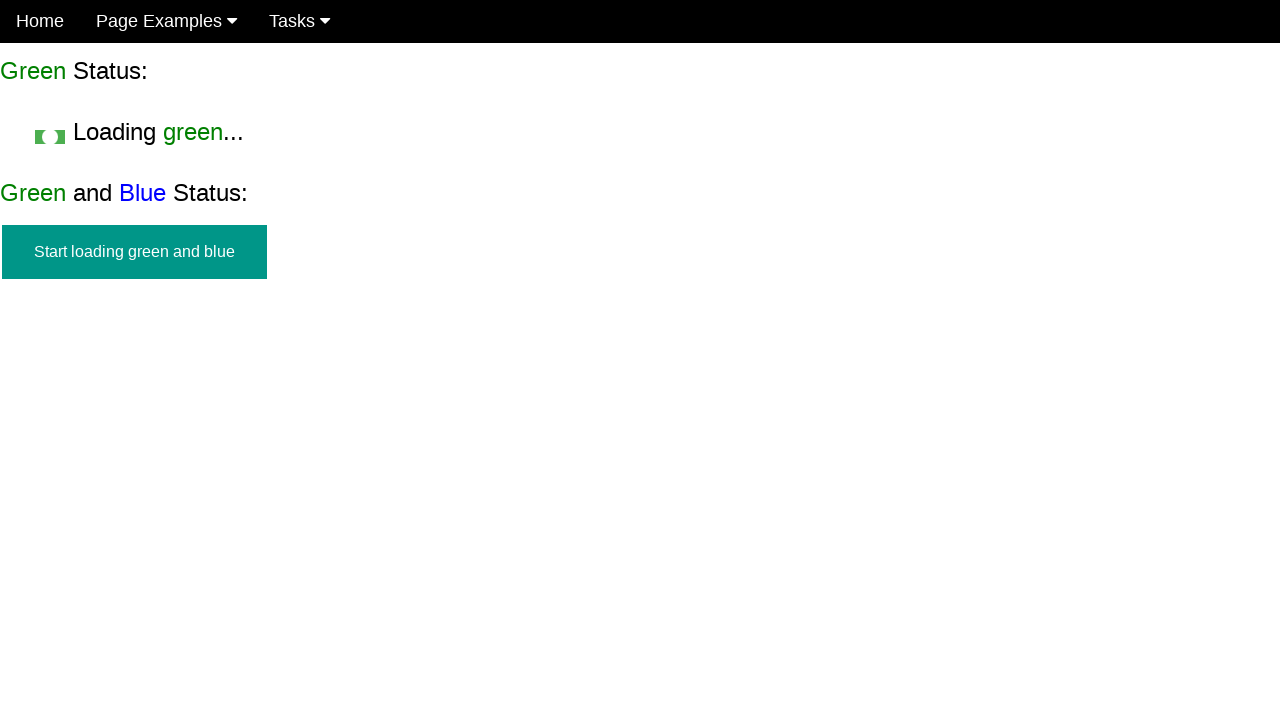

Waited for success indicator to appear
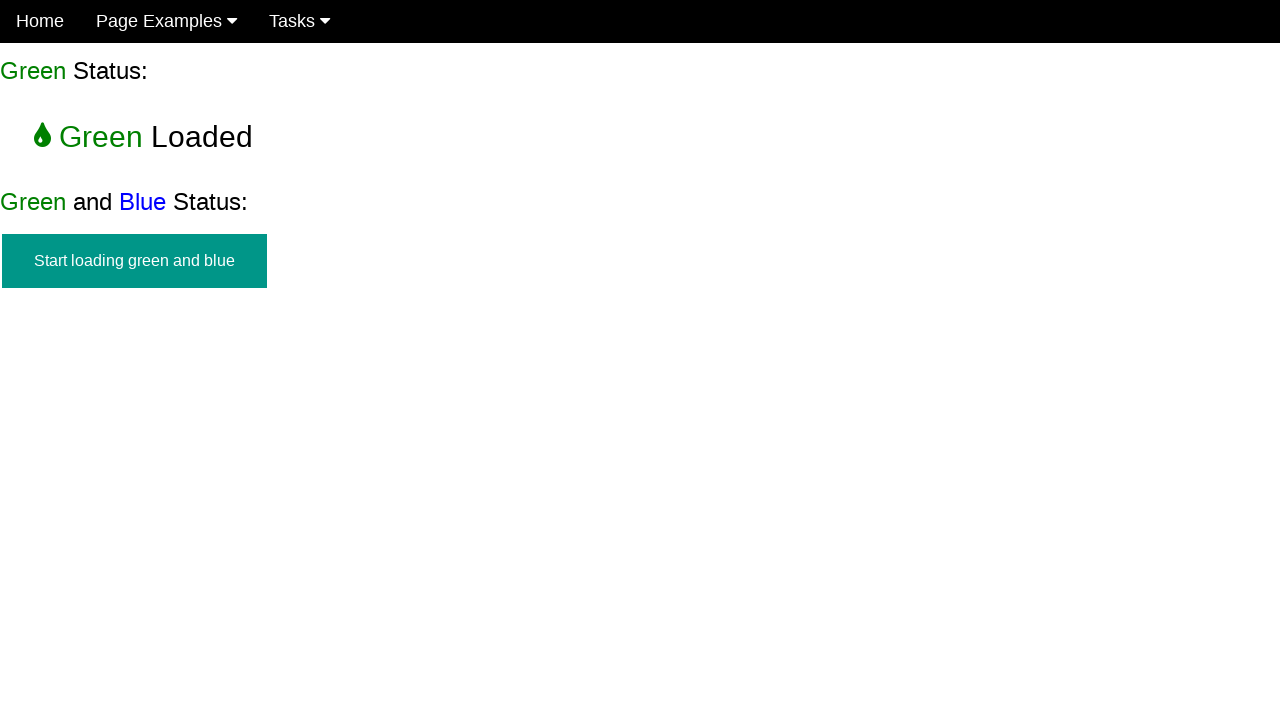

Verified start button remains hidden
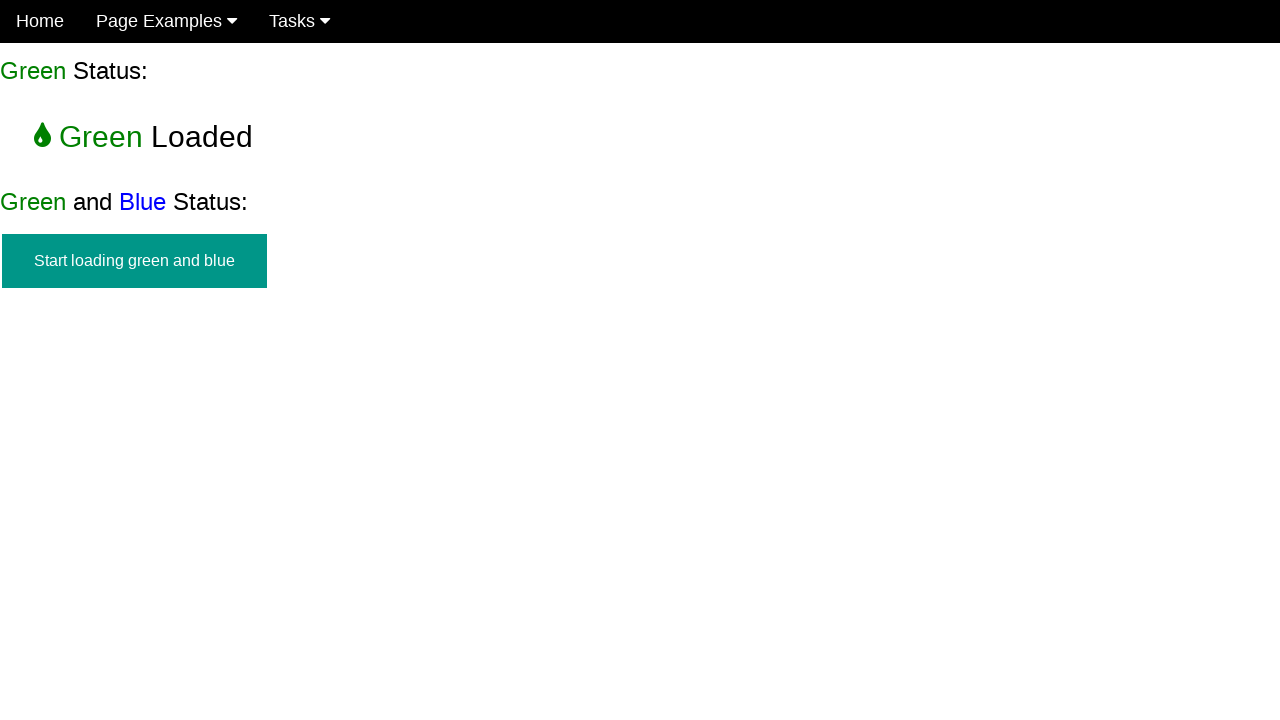

Verified loading indicator is now hidden
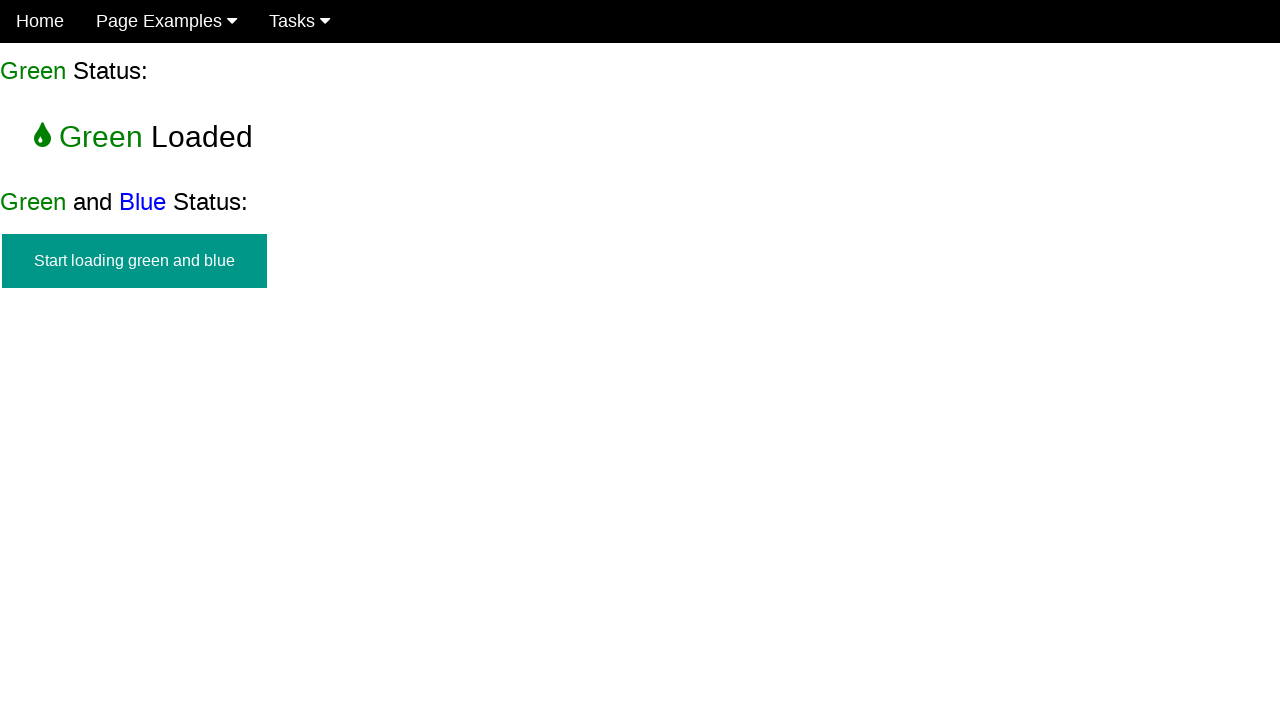

Verified success indicator is visible
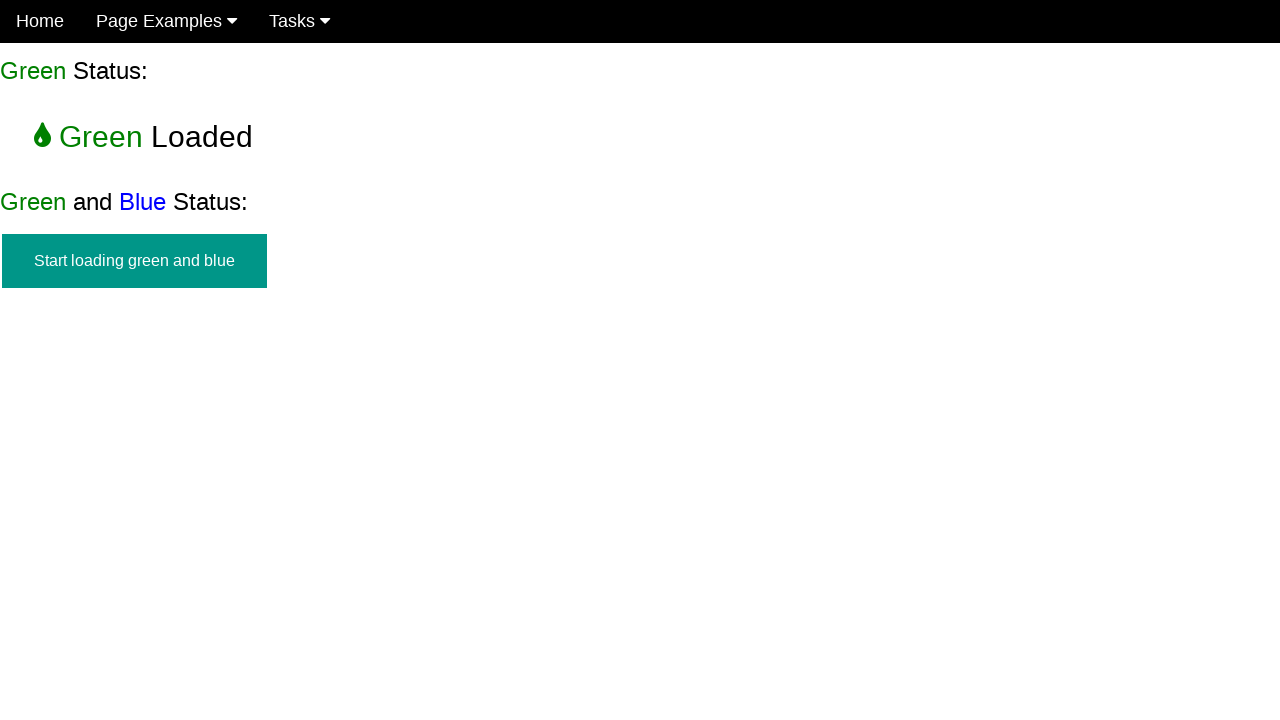

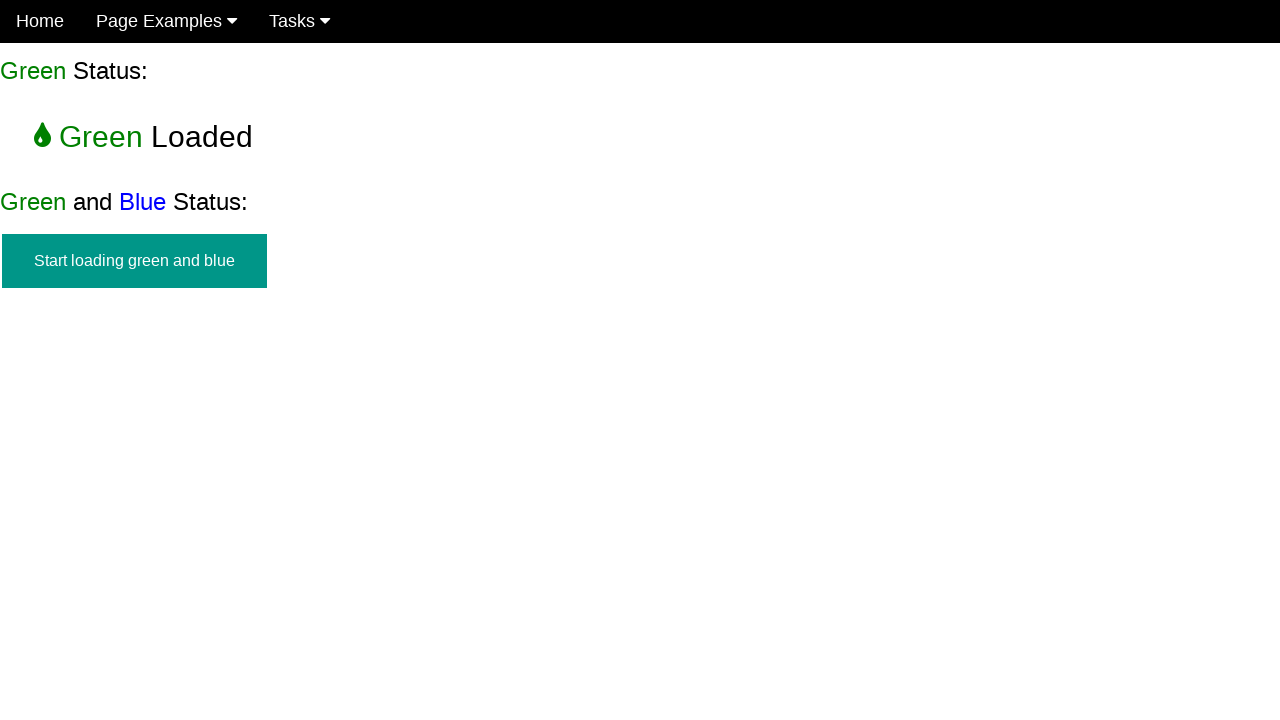